Tests double-click and right-click functionality on buttons, verifying that the appropriate confirmation messages appear

Starting URL: https://demoqa.com/buttons

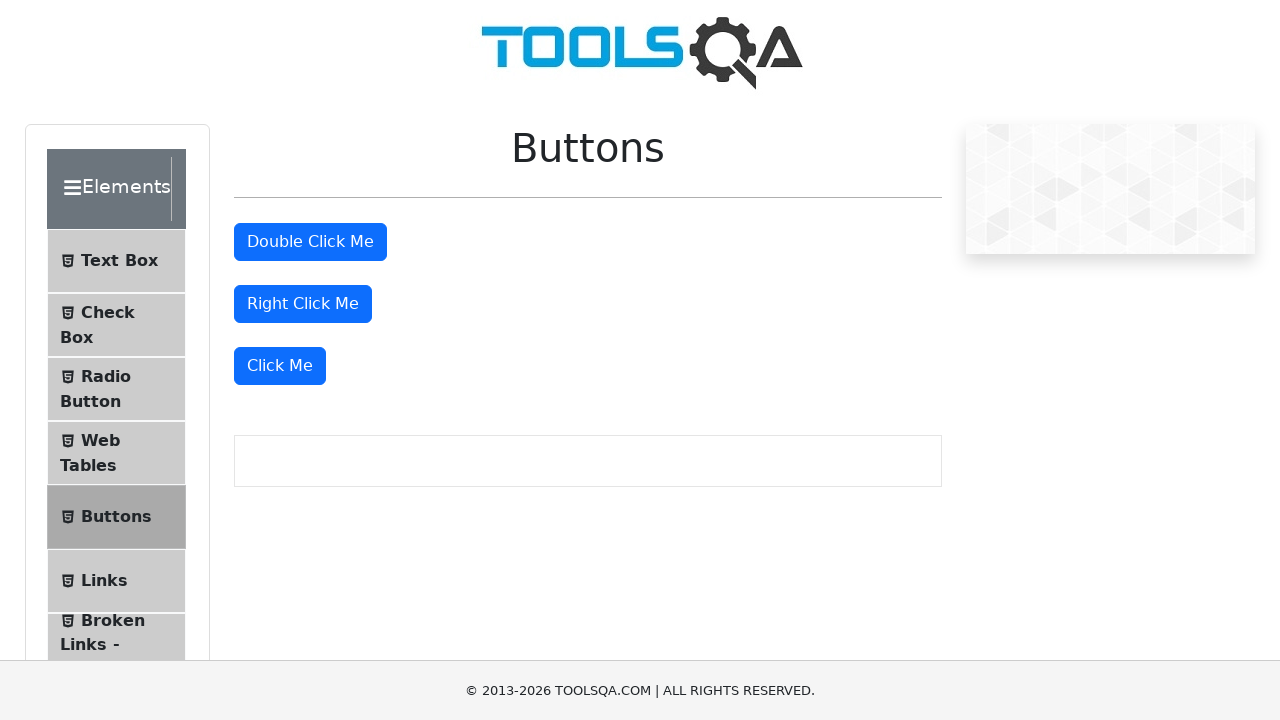

Double-clicked the 'Double Click Me' button at (310, 242) on button:text('Double Click Me')
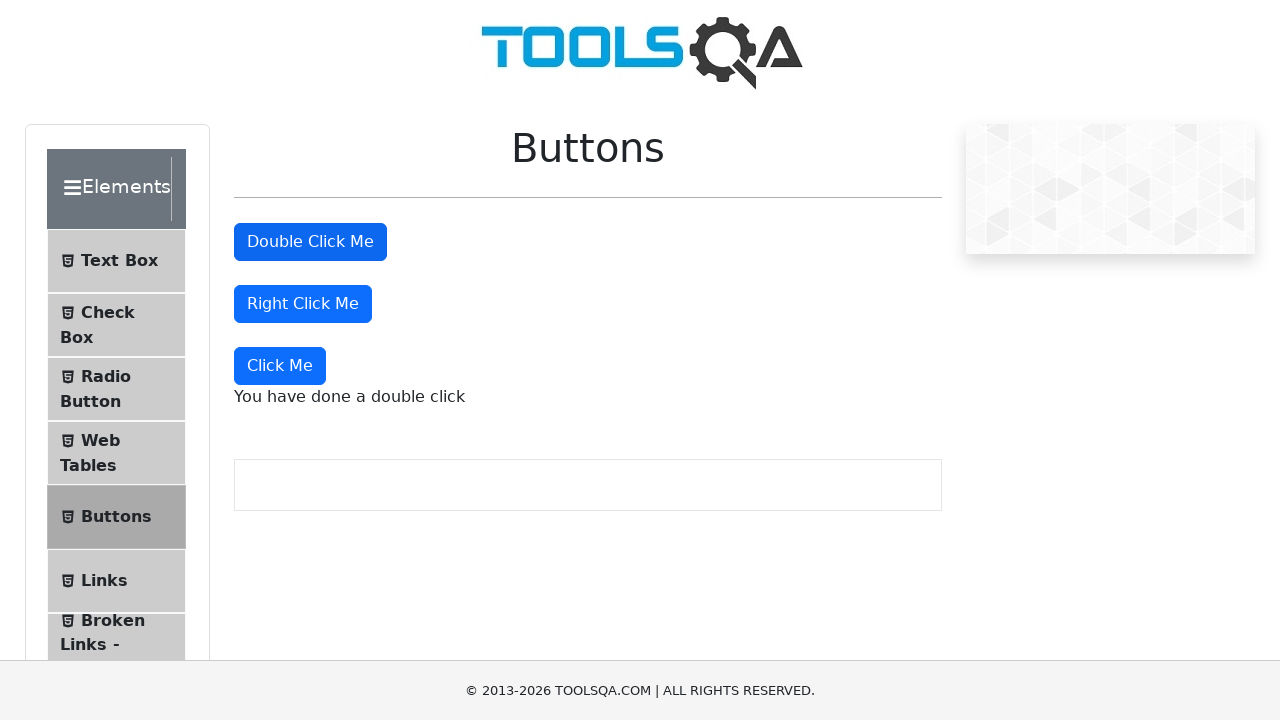

Verified double-click confirmation message appeared
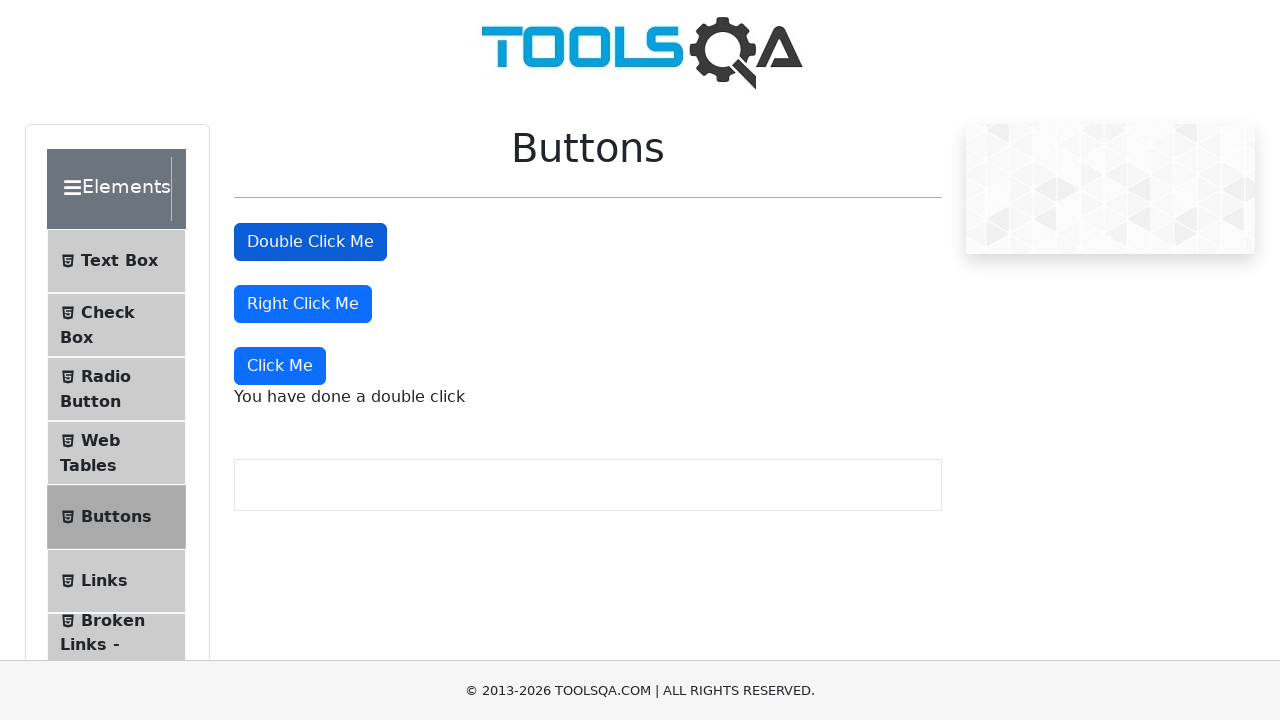

Right-clicked the 'Right Click Me' button at (303, 304) on button:text('Right Click Me')
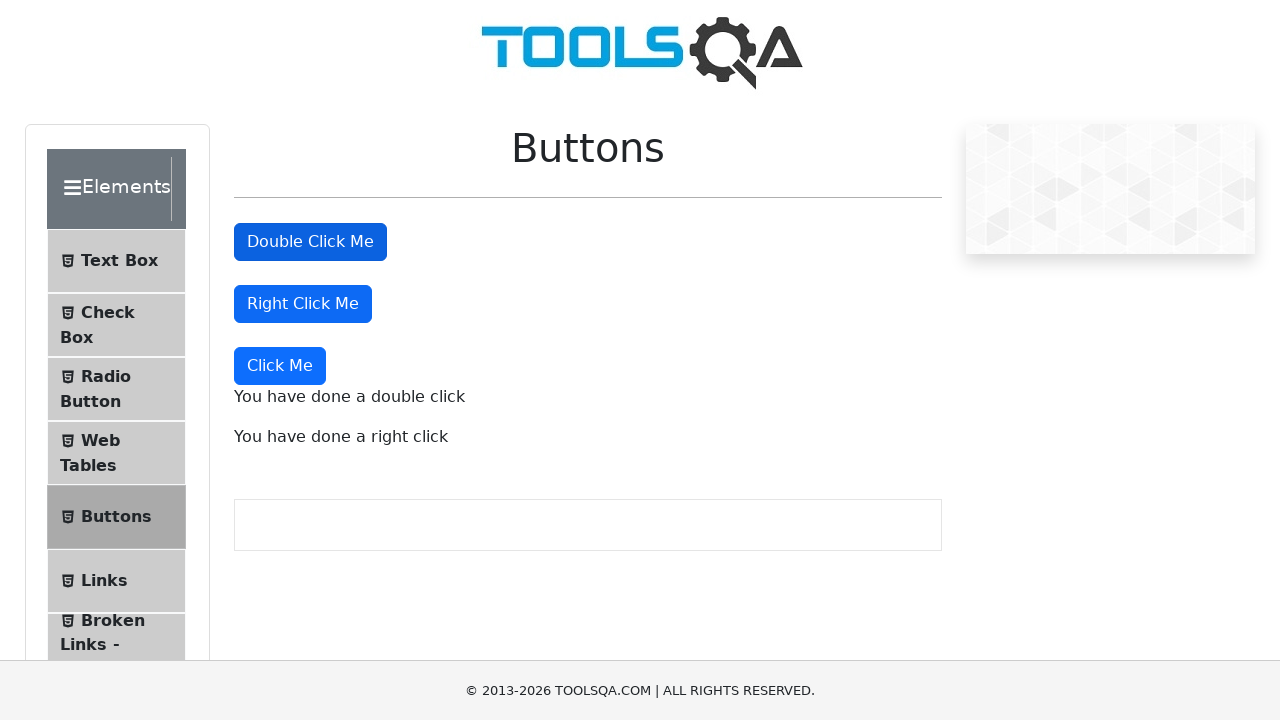

Verified right-click confirmation message appeared
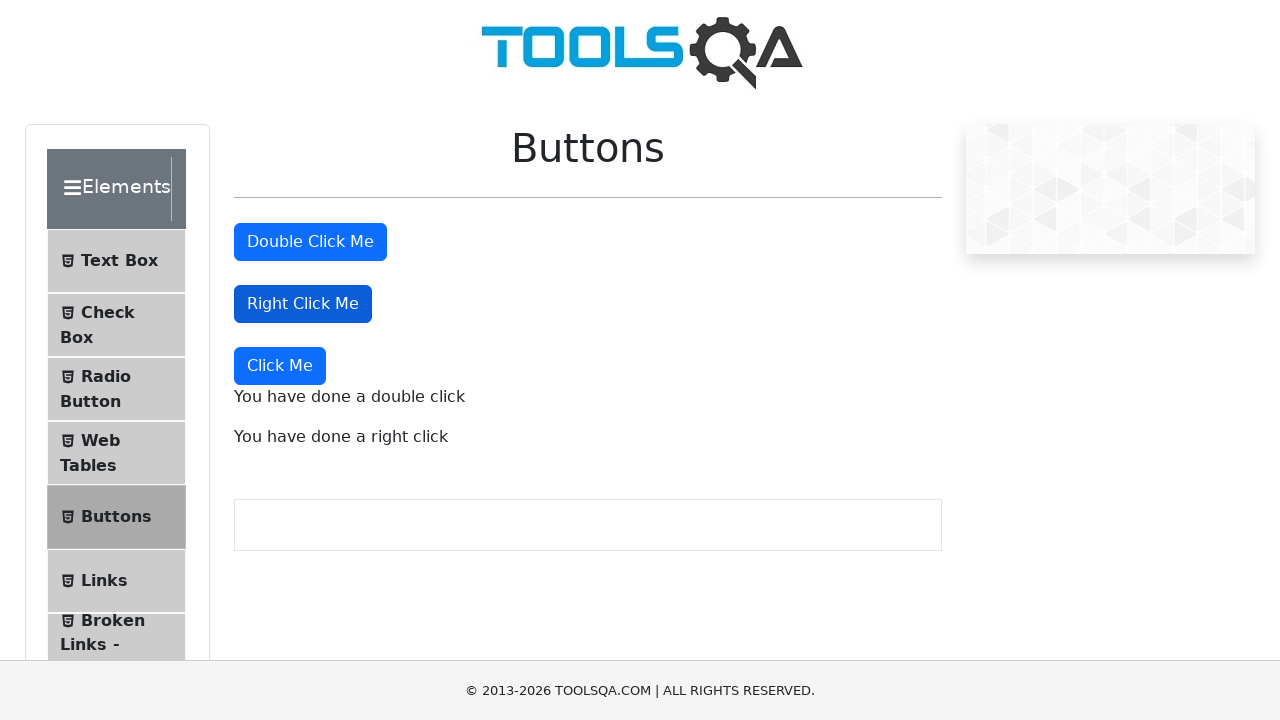

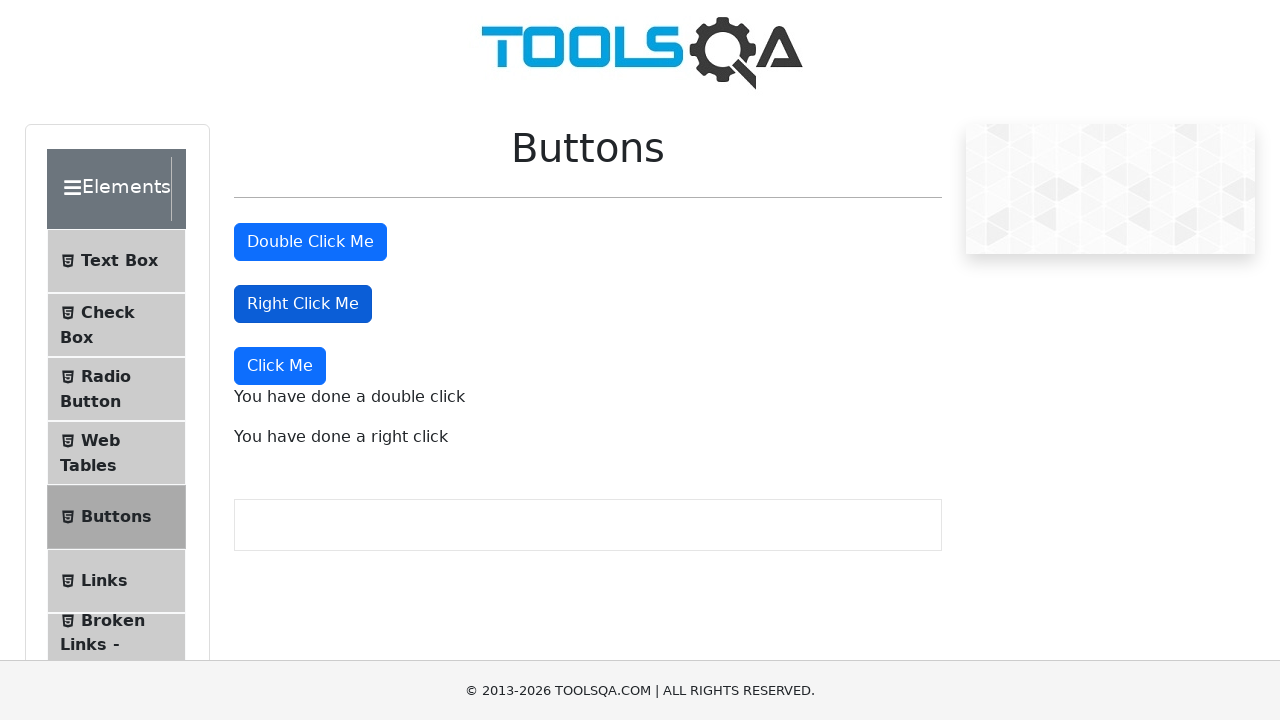